Tests that pressing Escape cancels editing and reverts changes

Starting URL: https://demo.playwright.dev/todomvc

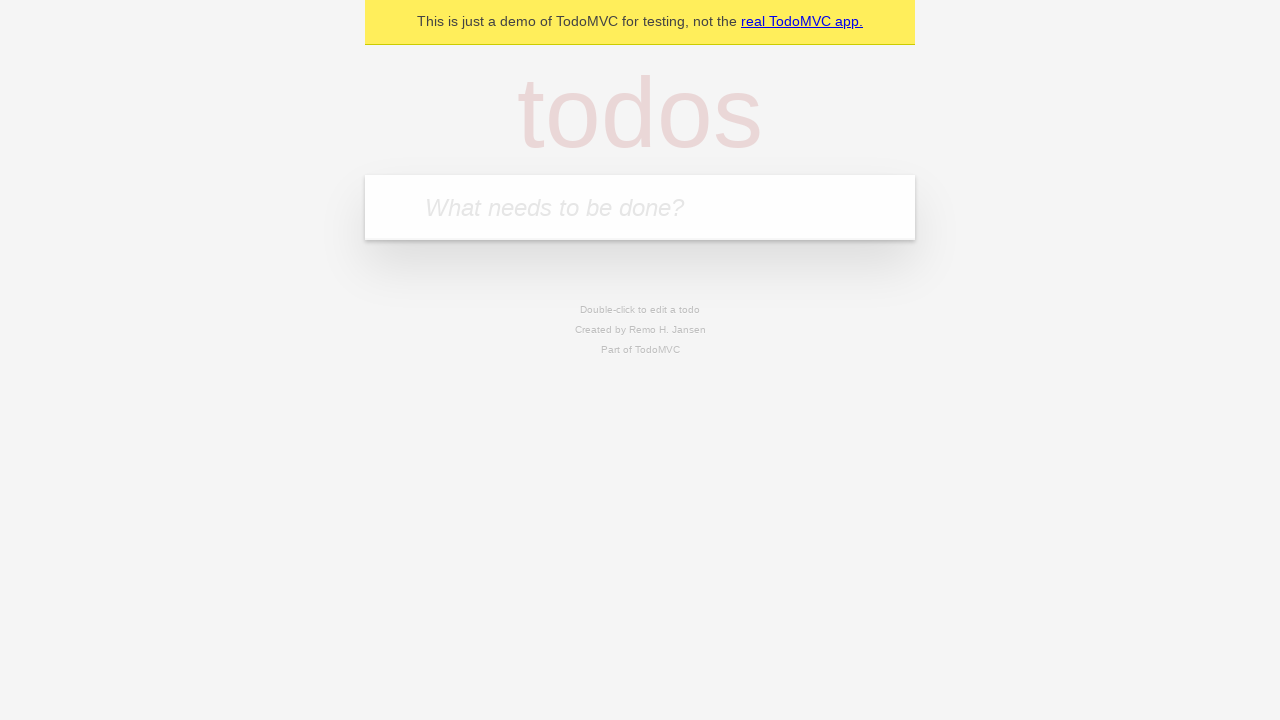

Filled new todo input with 'feed the cat' on internal:attr=[placeholder="What needs to be done?"i]
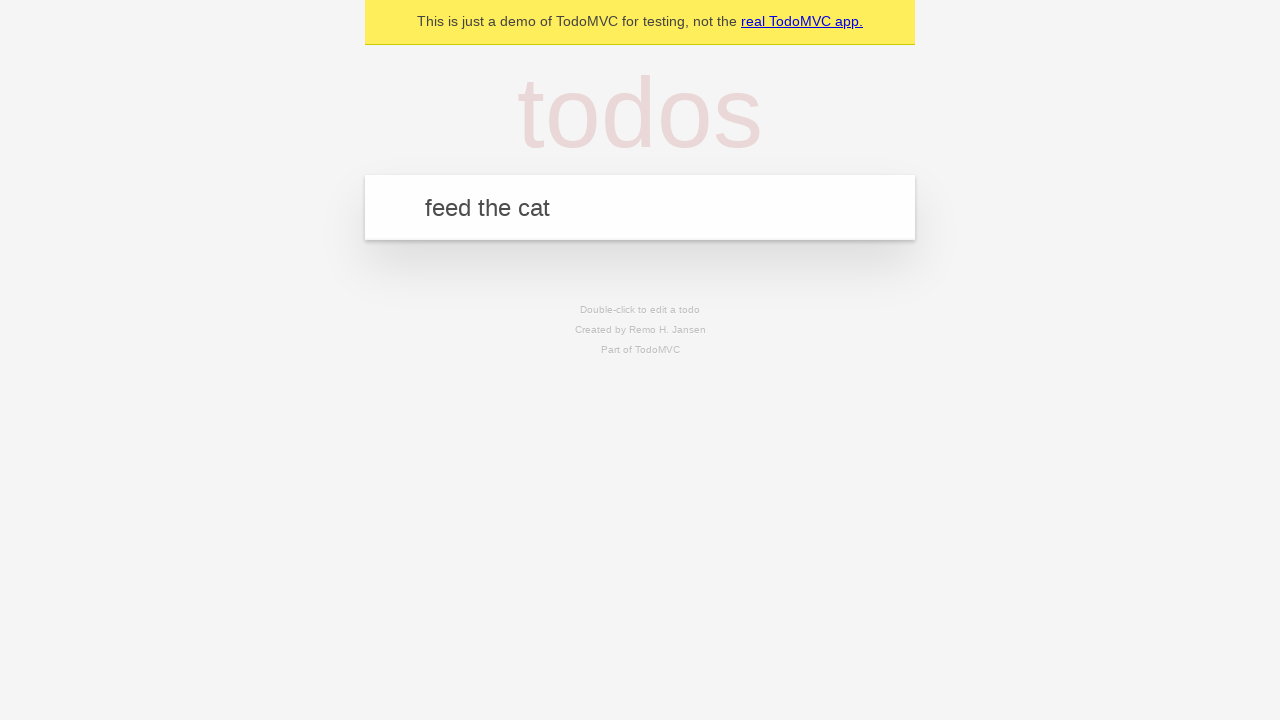

Pressed Enter to create first todo on internal:attr=[placeholder="What needs to be done?"i]
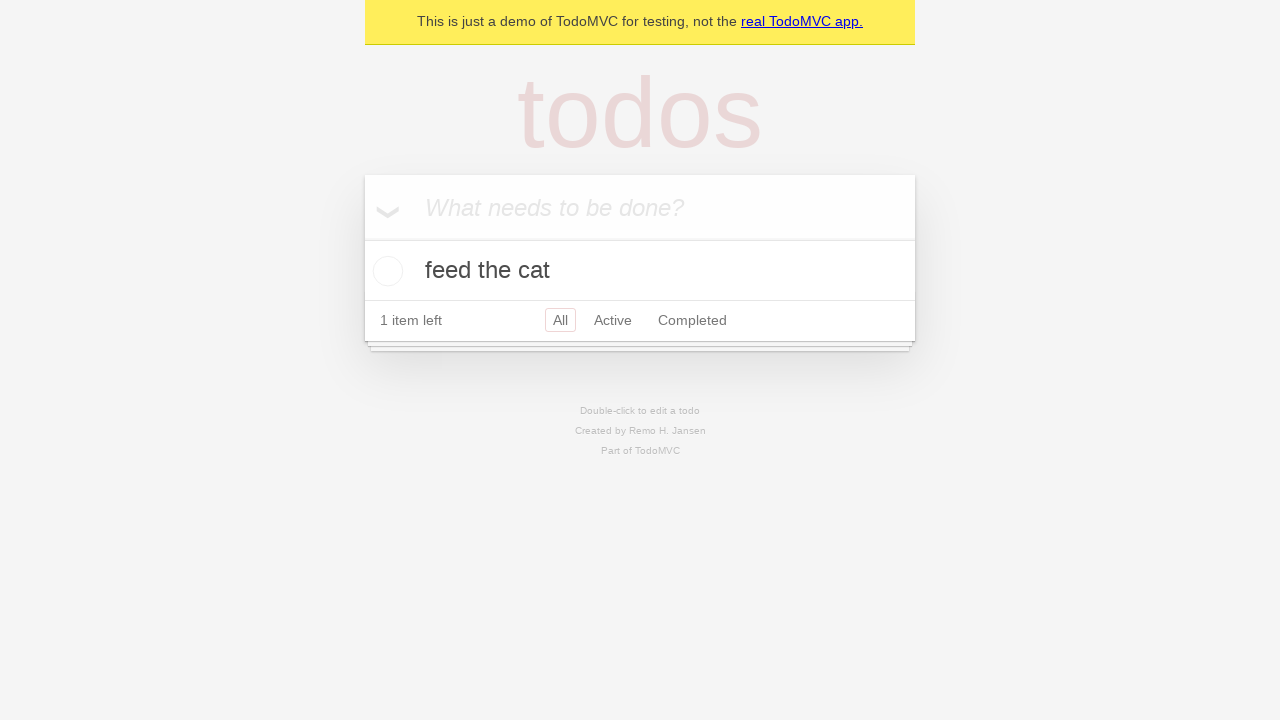

Filled new todo input with 'book a doctors appointment' on internal:attr=[placeholder="What needs to be done?"i]
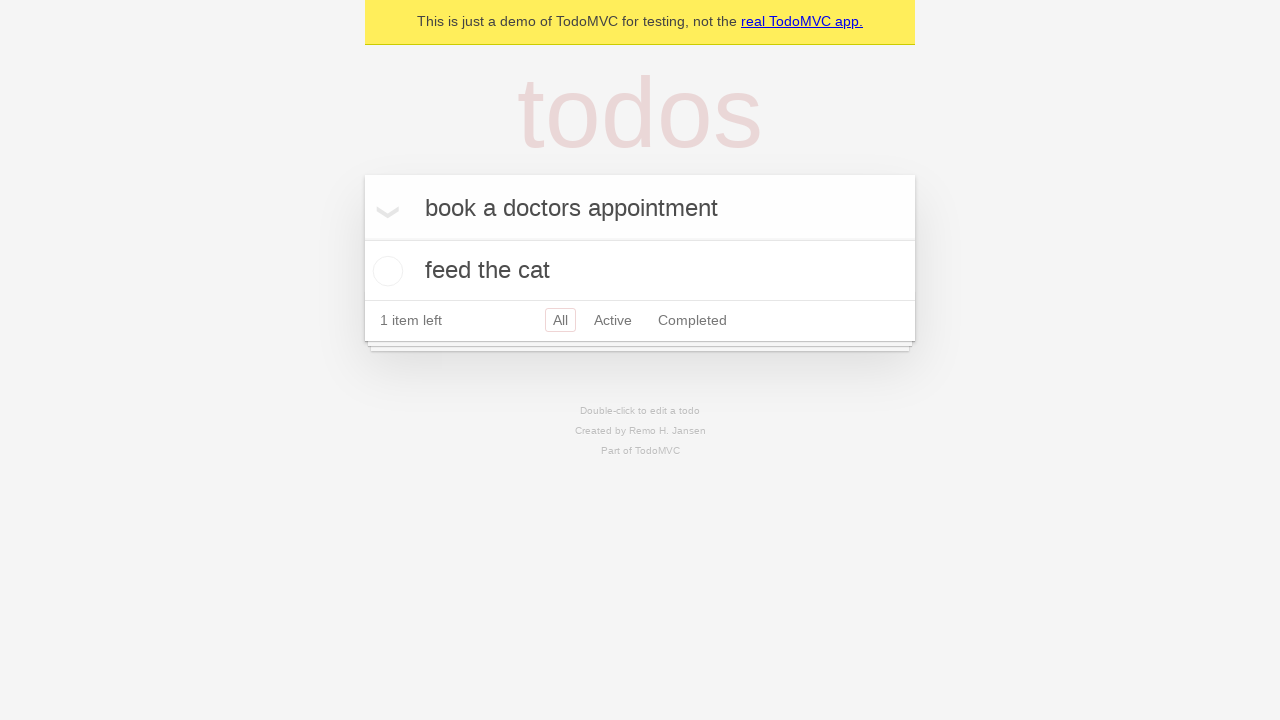

Pressed Enter to create second todo on internal:attr=[placeholder="What needs to be done?"i]
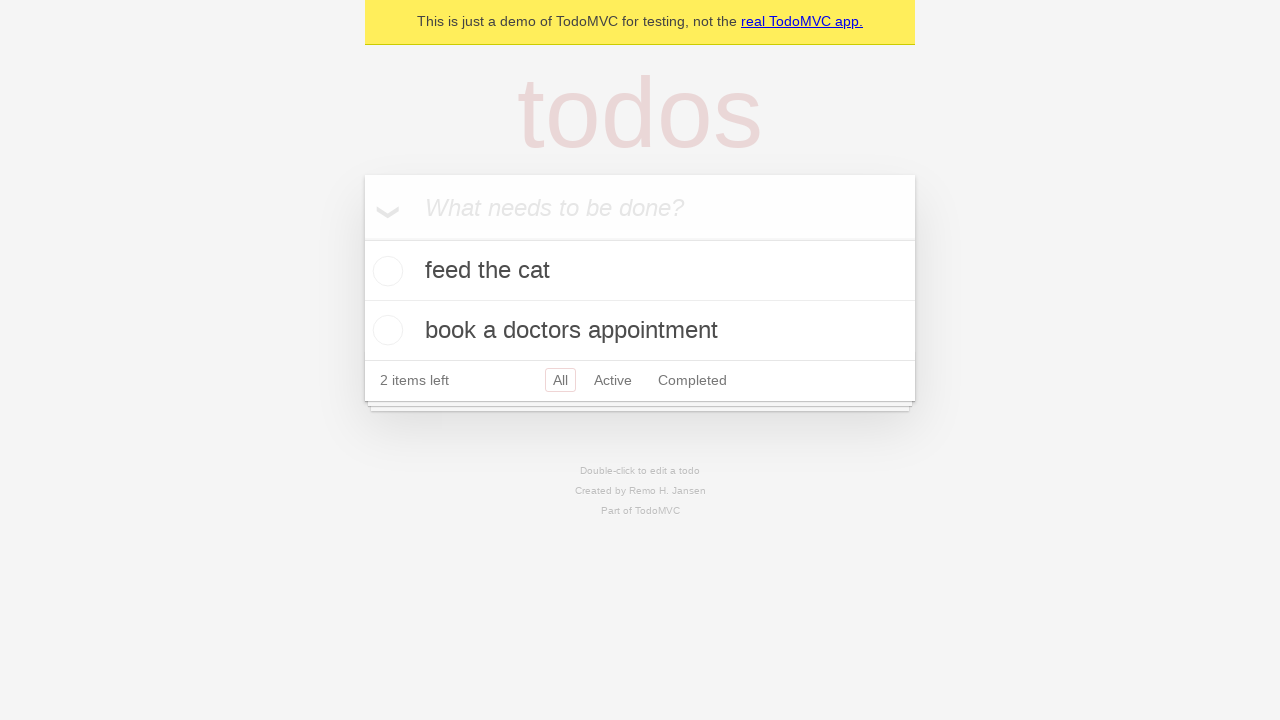

Filled new todo input with 'buy groceries' on internal:attr=[placeholder="What needs to be done?"i]
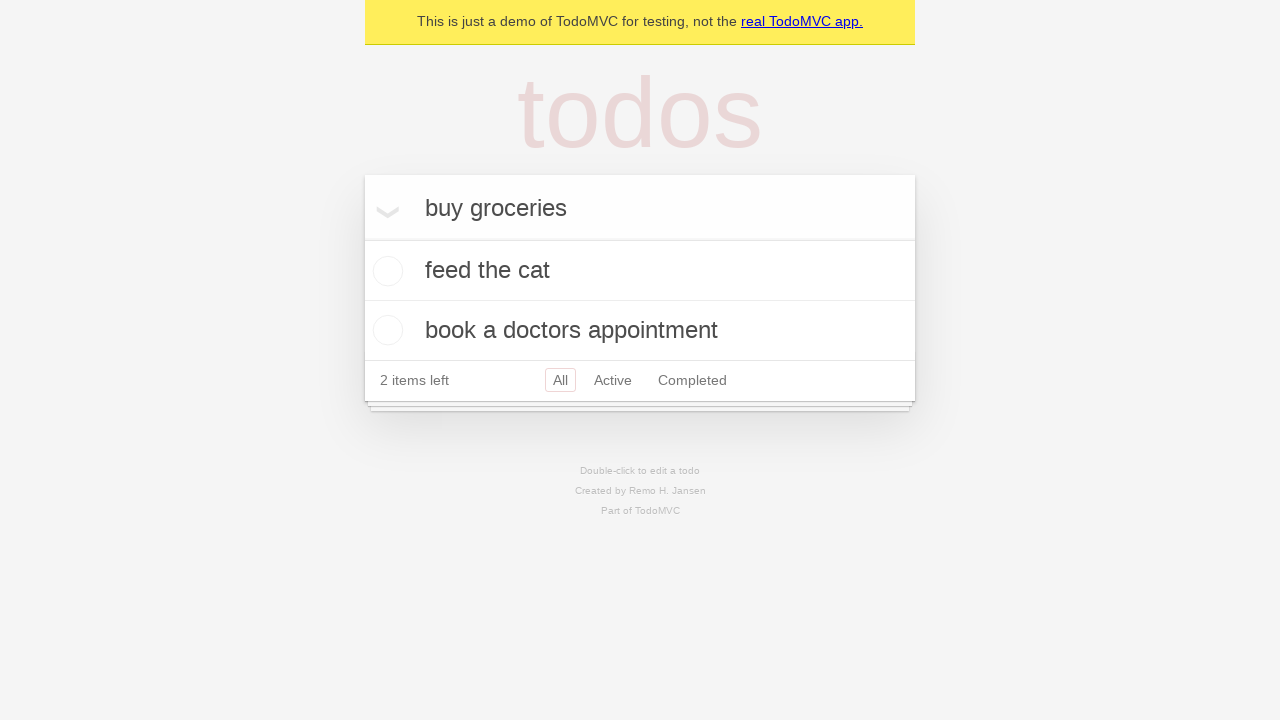

Pressed Enter to create third todo on internal:attr=[placeholder="What needs to be done?"i]
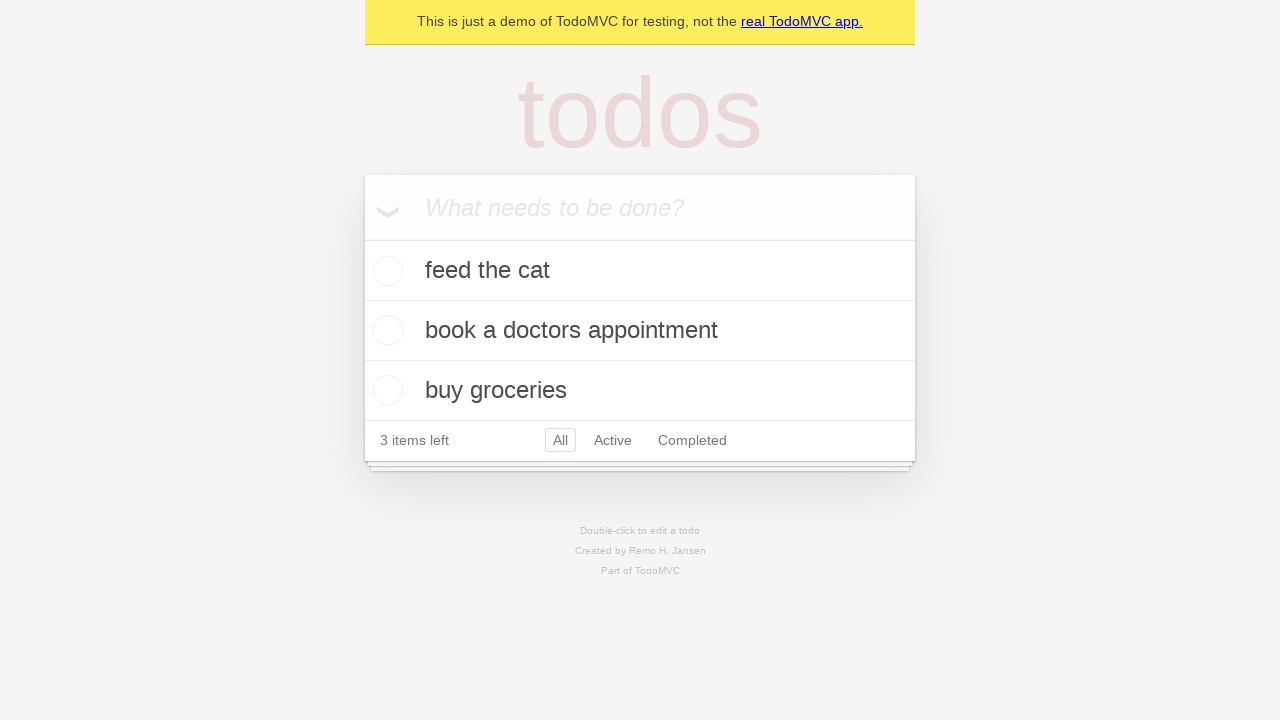

Double-clicked second todo to enter edit mode at (640, 331) on internal:testid=[data-testid="todo-item"s] >> nth=1
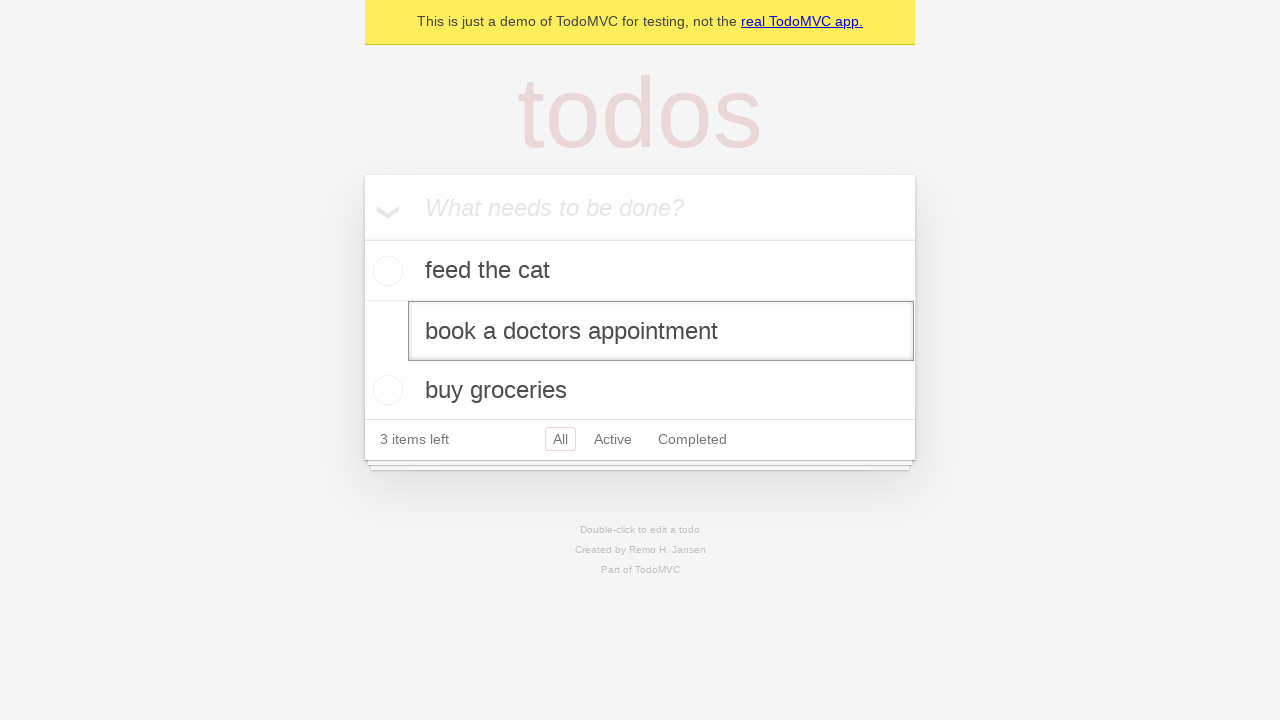

Changed todo text to 'buy some sausages' in edit field on internal:testid=[data-testid="todo-item"s] >> nth=1 >> internal:role=textbox[nam
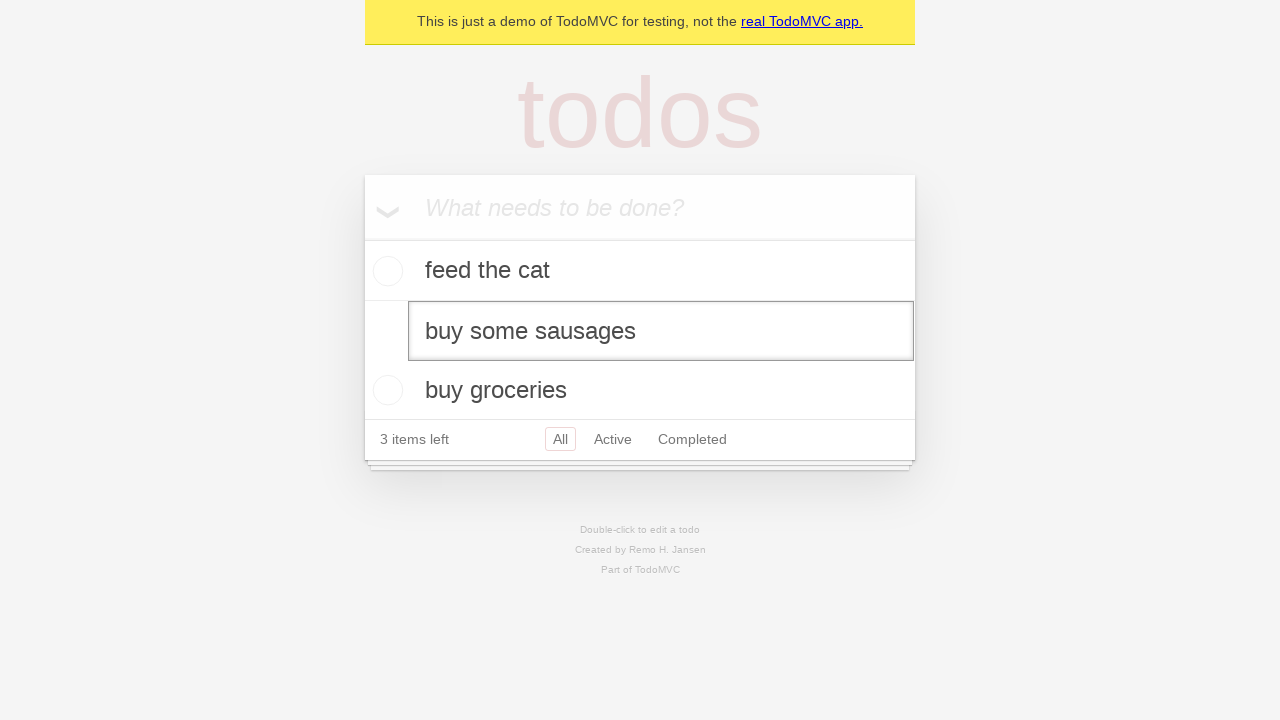

Pressed Escape to cancel editing and revert changes on internal:testid=[data-testid="todo-item"s] >> nth=1 >> internal:role=textbox[nam
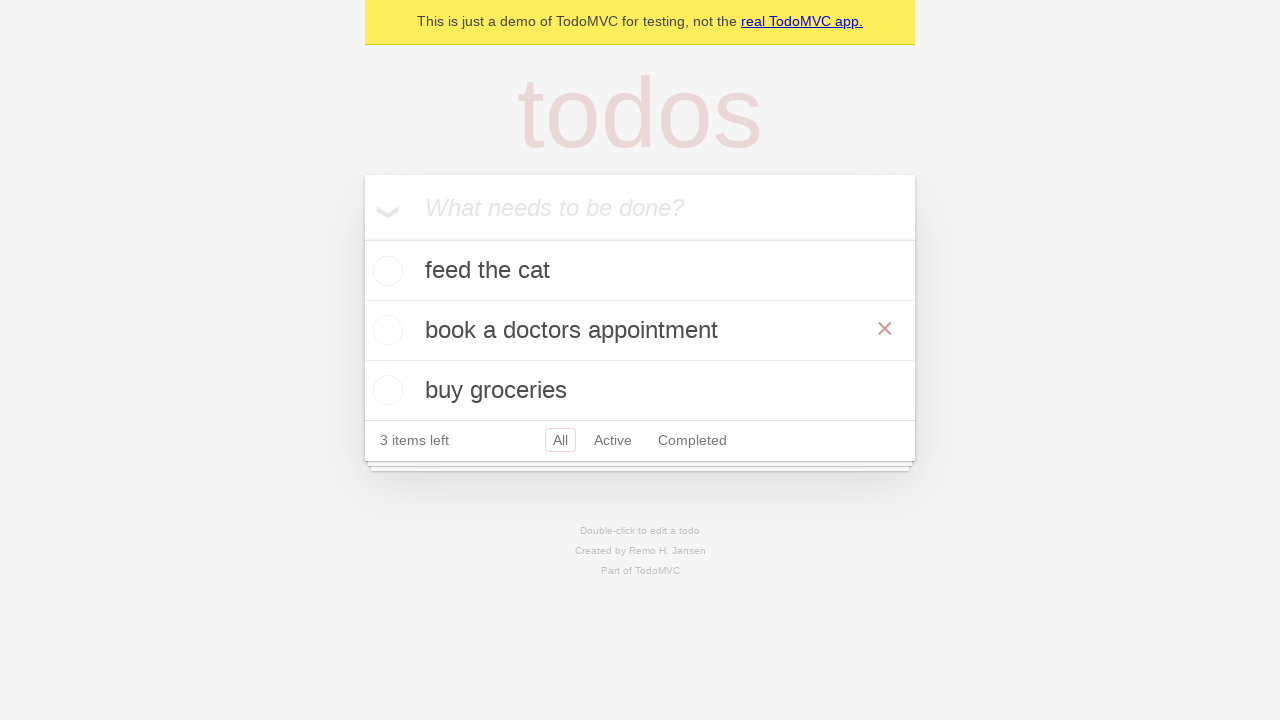

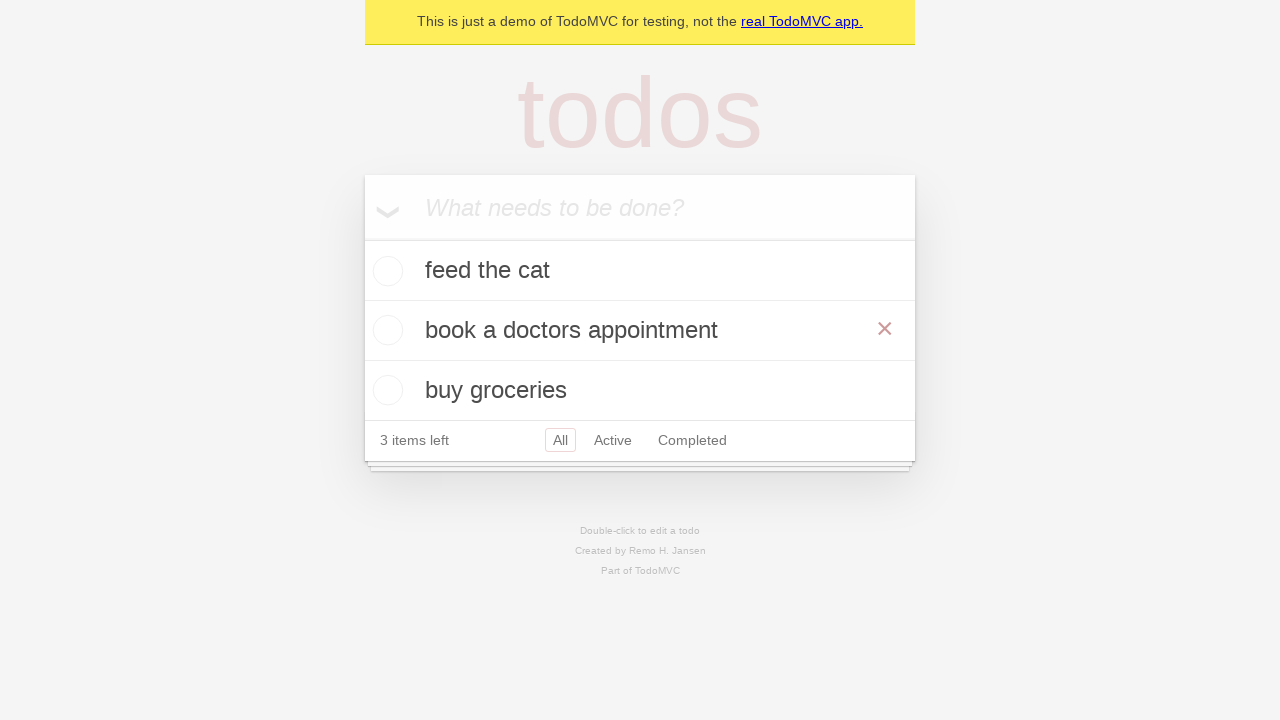